Navigates to Zscaler homepage and verifies that links are present on the page

Starting URL: https://www.zscaler.com

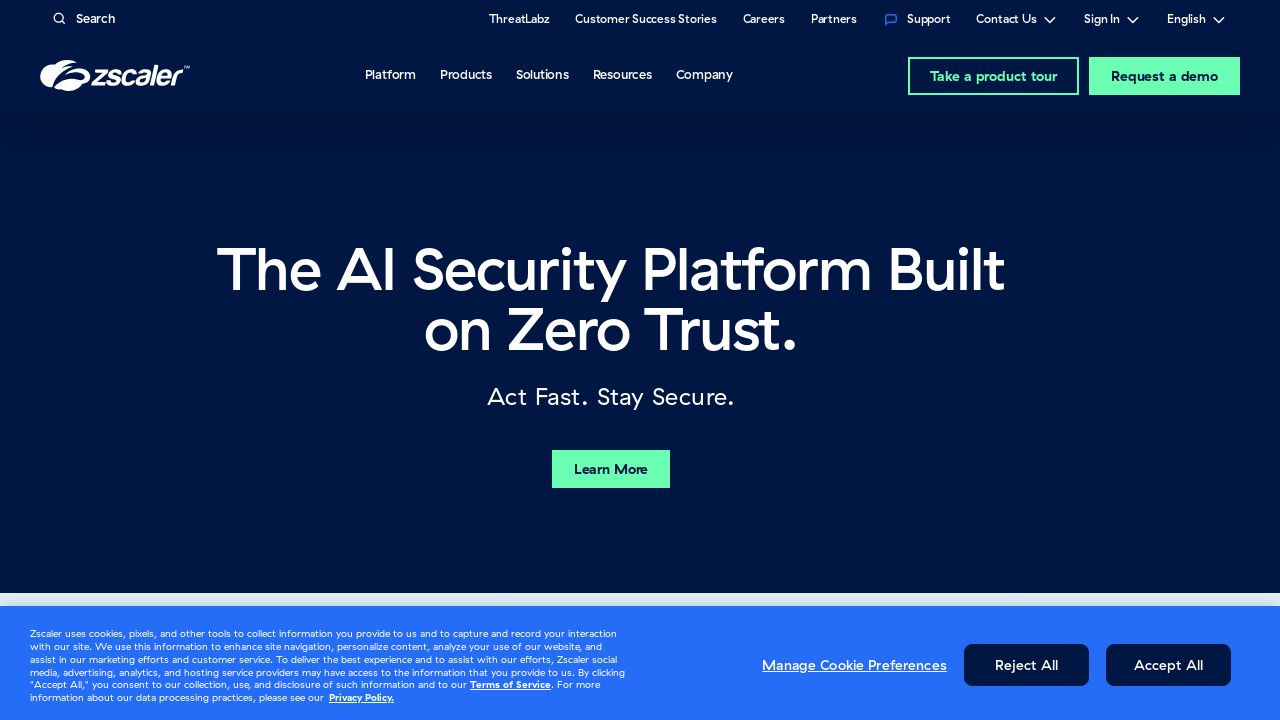

Navigated to Zscaler homepage
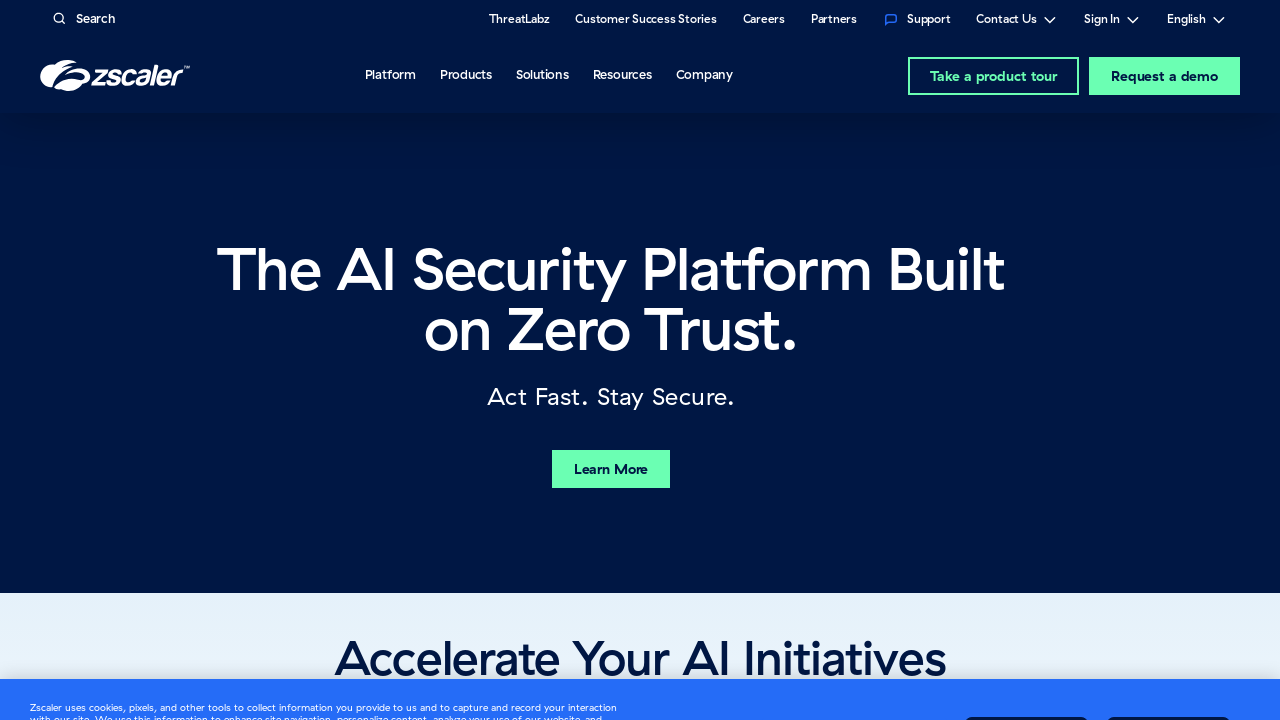

Waited for links to load on the page
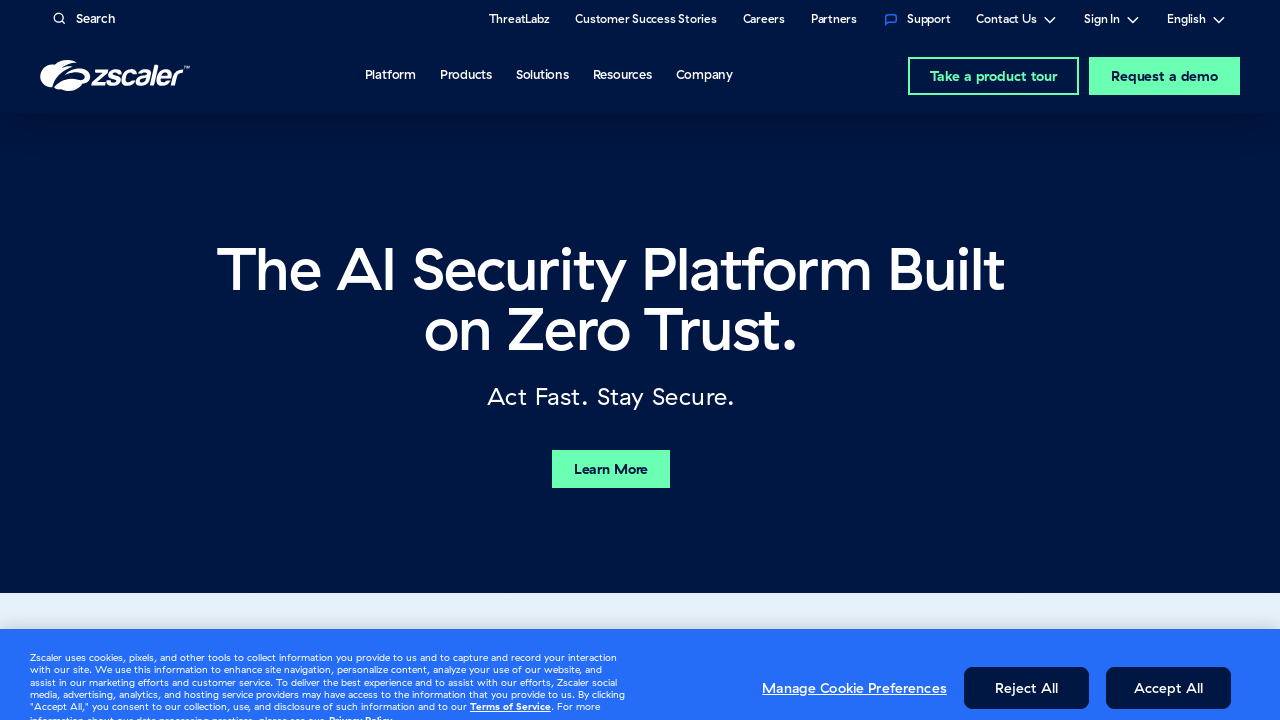

Retrieved all links from the page - found 480 links
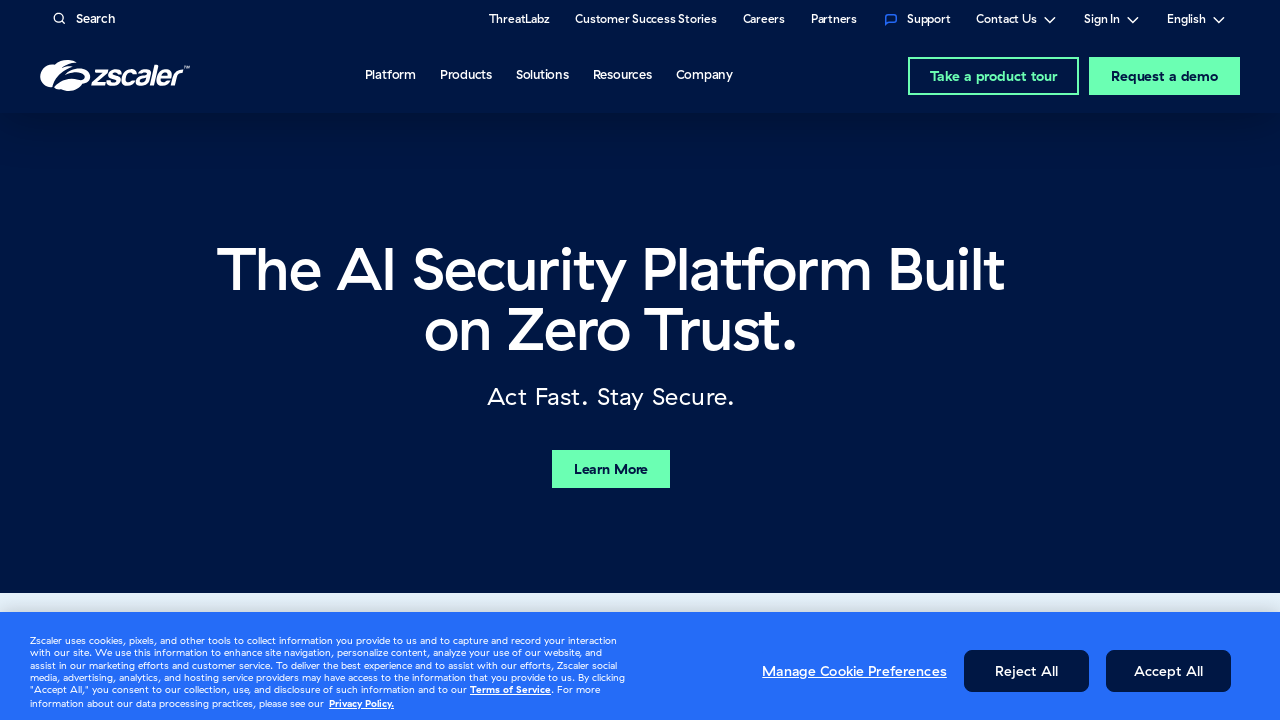

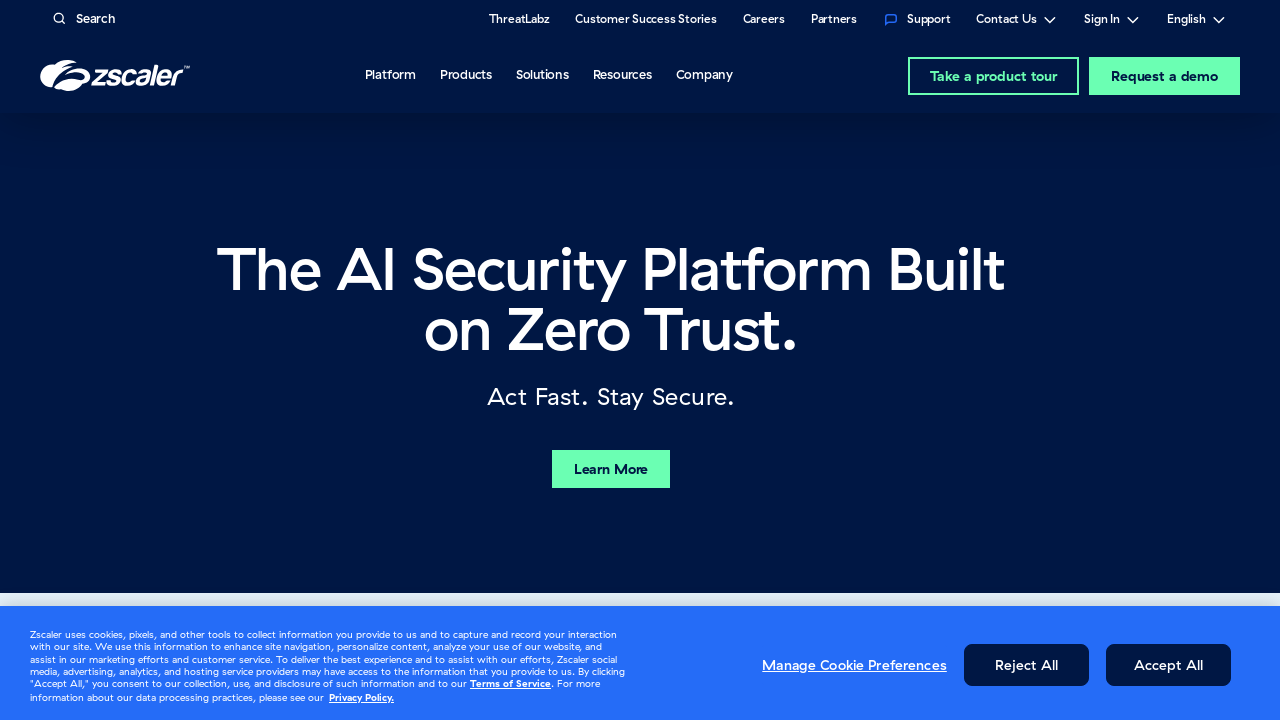